Navigates to Text Box section, fills in name and email fields, and submits the form

Starting URL: https://demoqa.com/elements

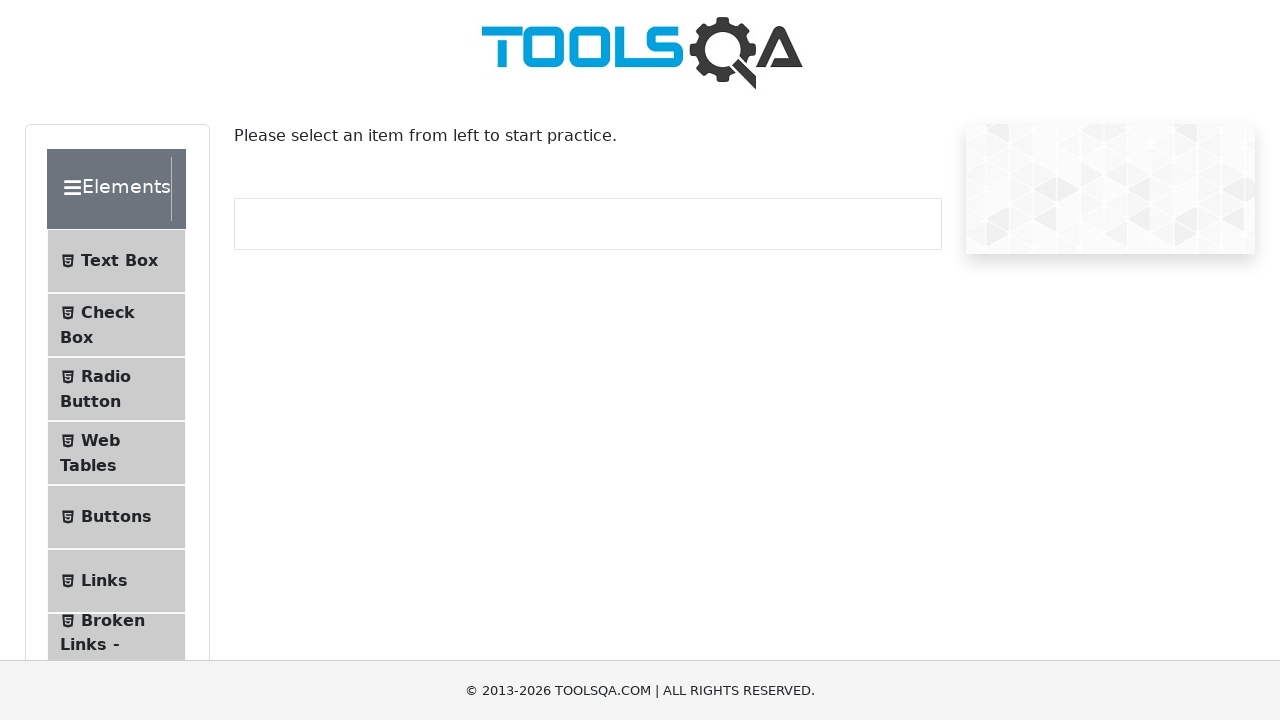

Clicked on Text Box menu item at (119, 261) on span:has-text('Text Box')
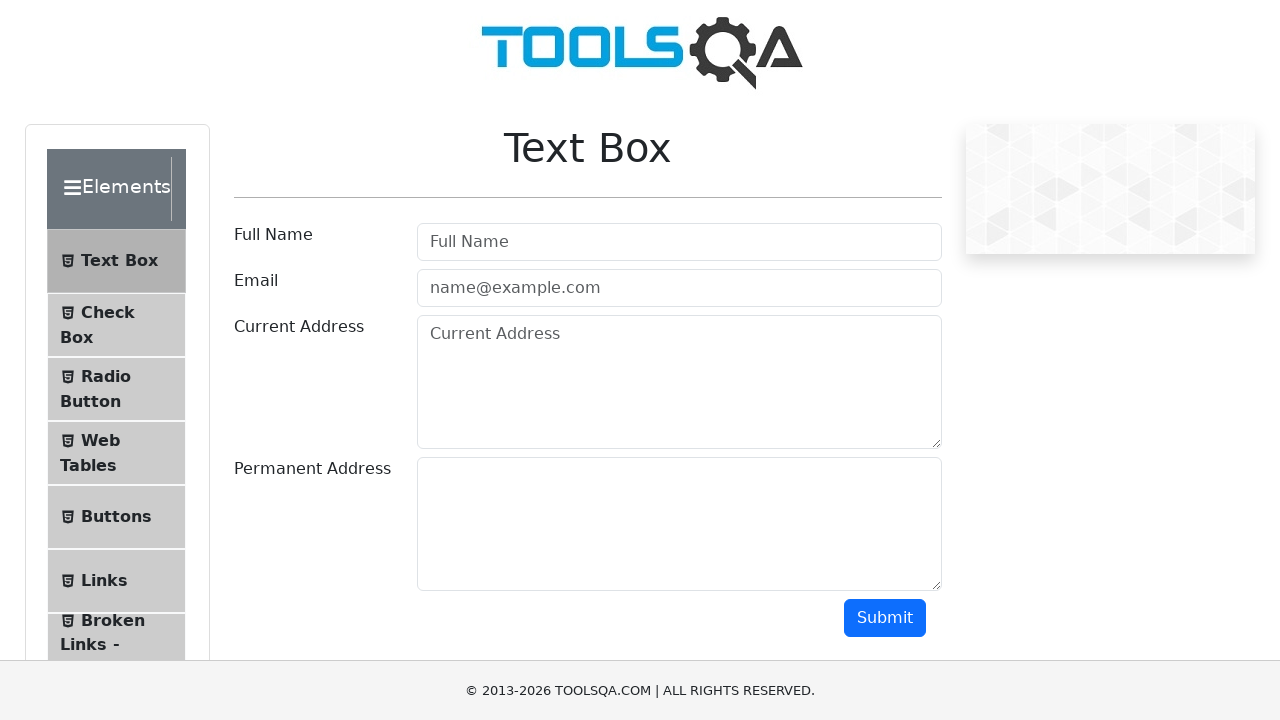

Clicked on userName field at (679, 242) on #userName
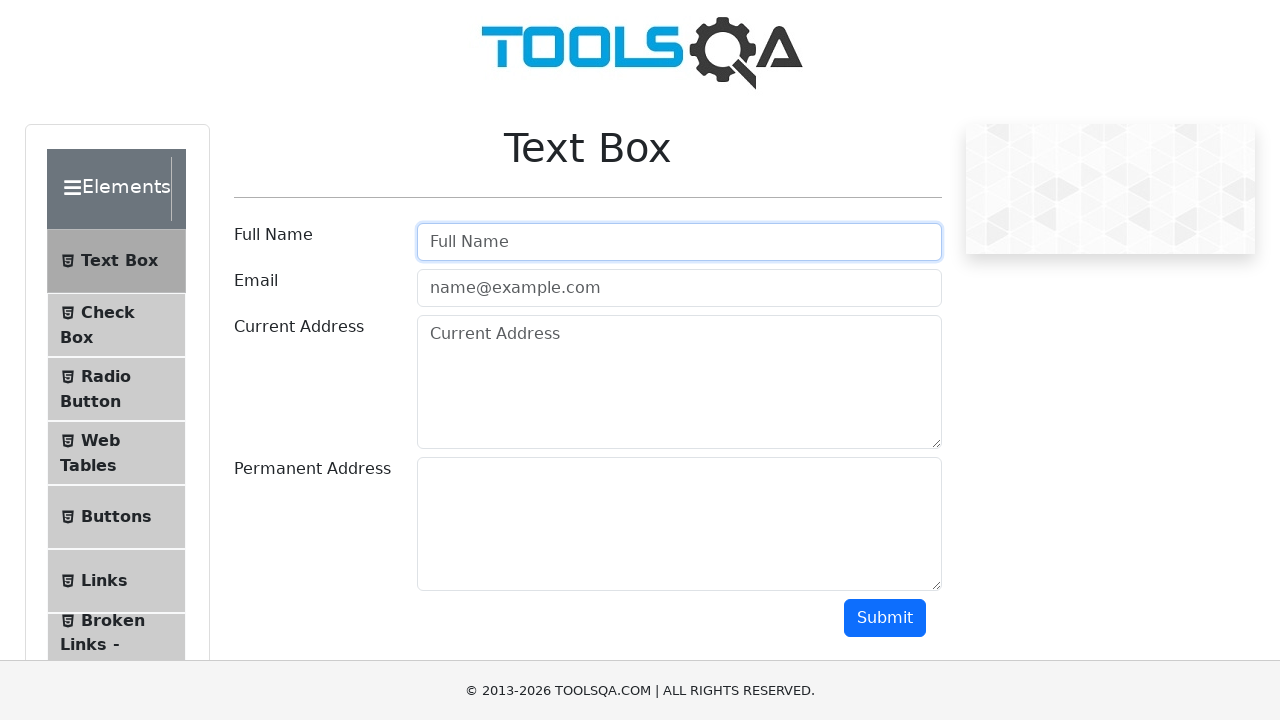

Filled userName field with 'Adam Adams' on #userName
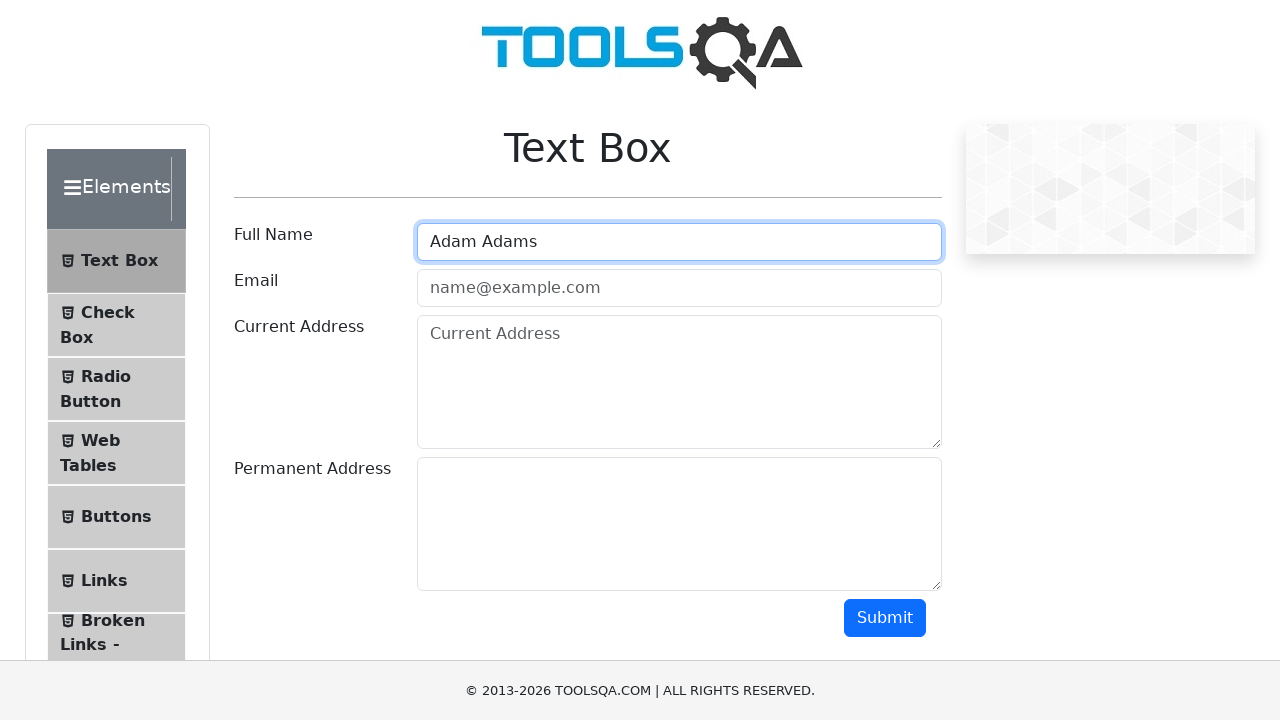

Clicked on userEmail field at (679, 288) on #userEmail
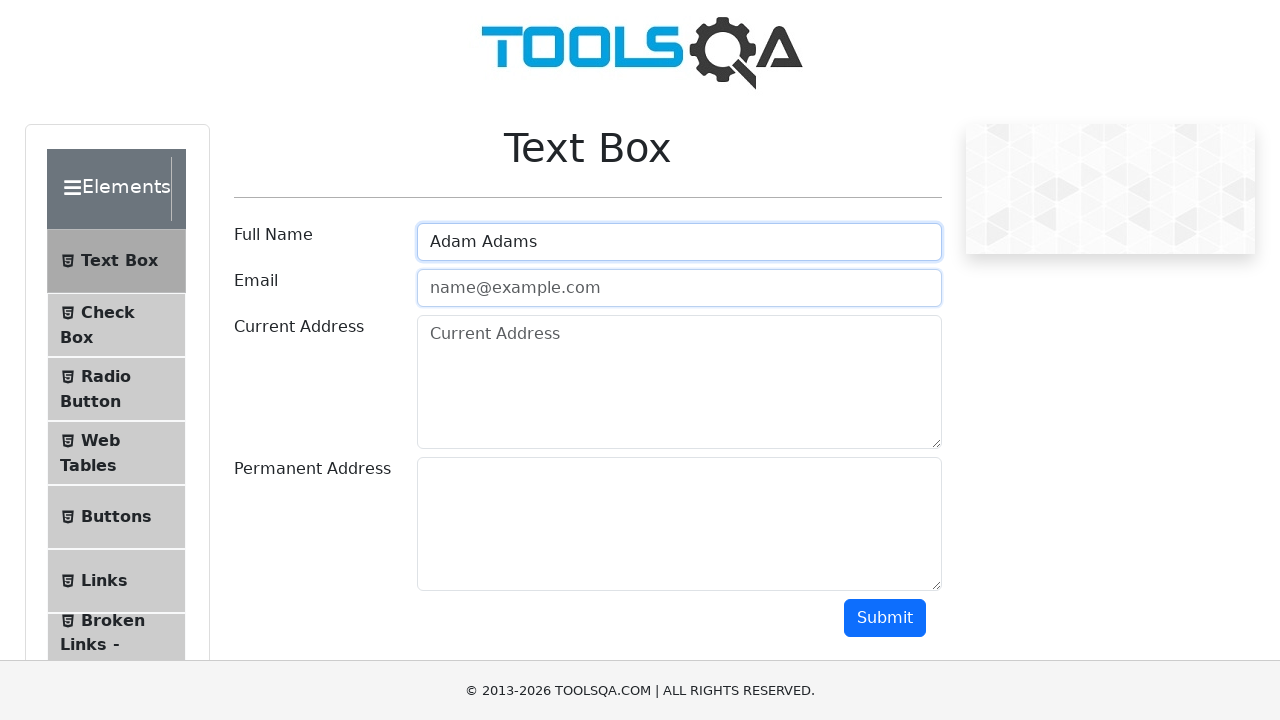

Filled userEmail field with 'adam@gmail.com' on #userEmail
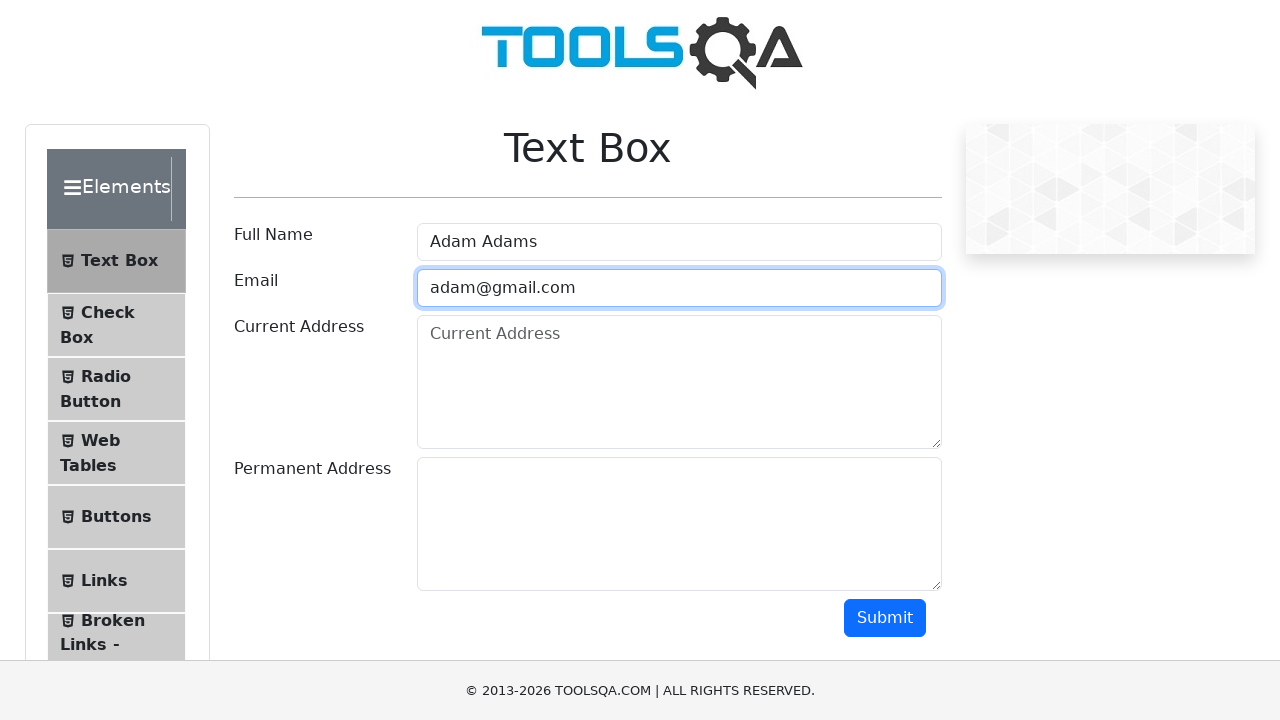

Clicked submit button to submit the form at (885, 618) on #submit
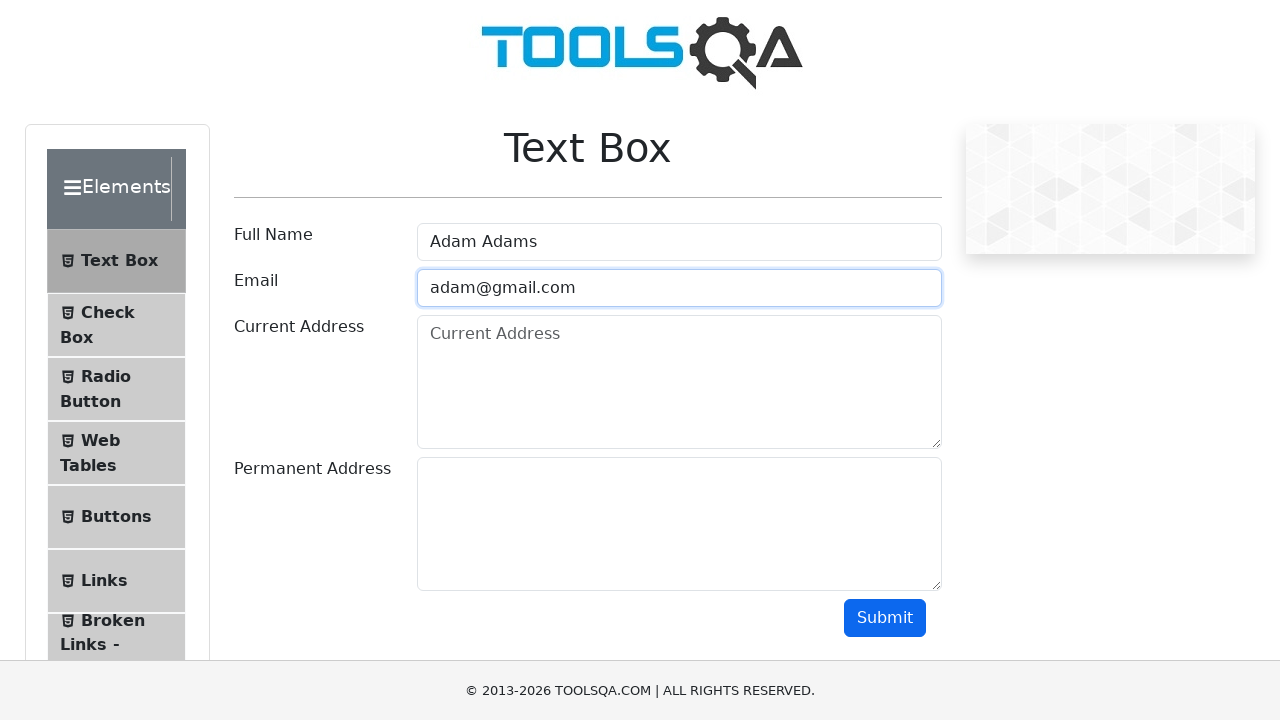

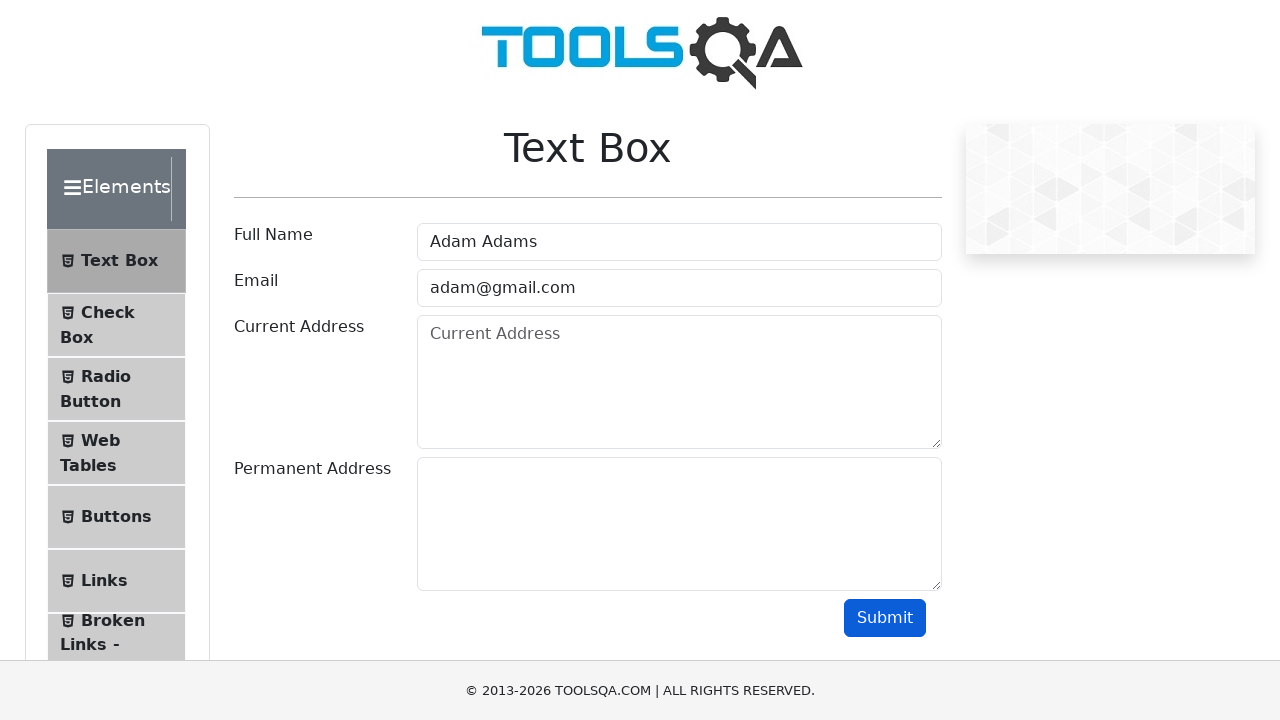